Tests the web table sorting functionality by clicking on the column header and verifying the table is sorted

Starting URL: https://rahulshettyacademy.com/seleniumPractise/#/offers

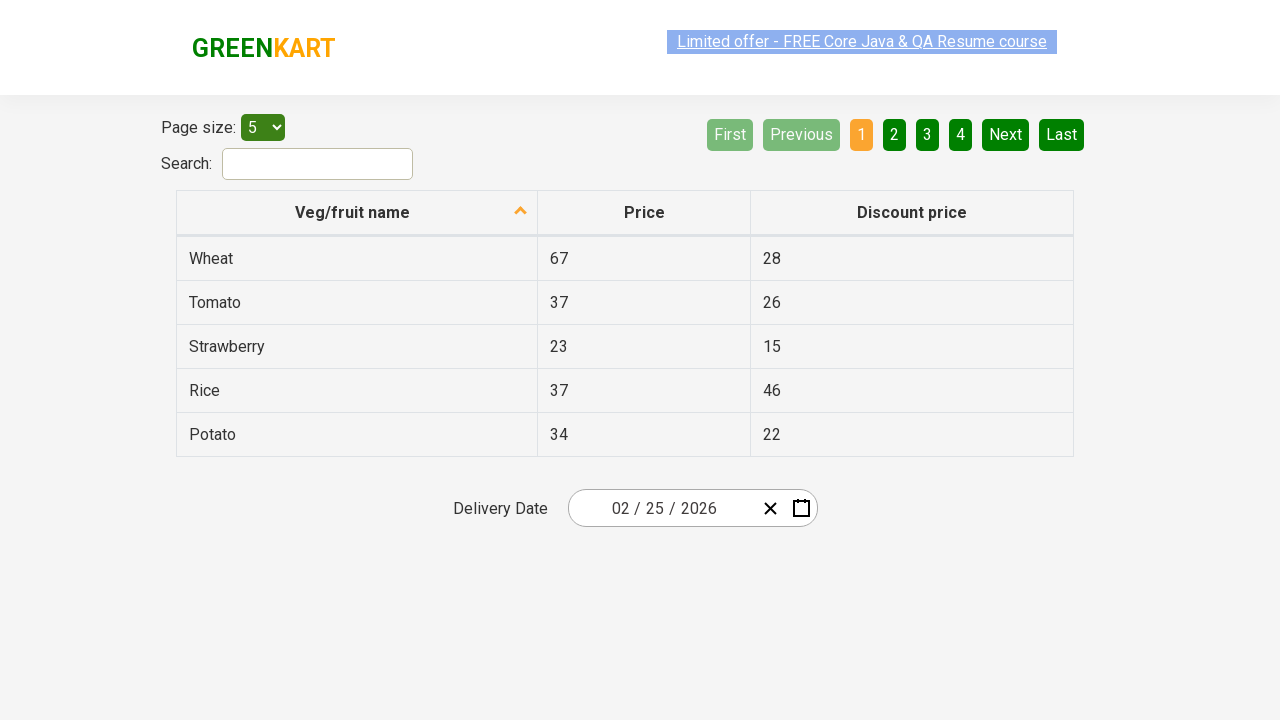

Clicked first column header to sort table at (357, 213) on th:nth-child(1)
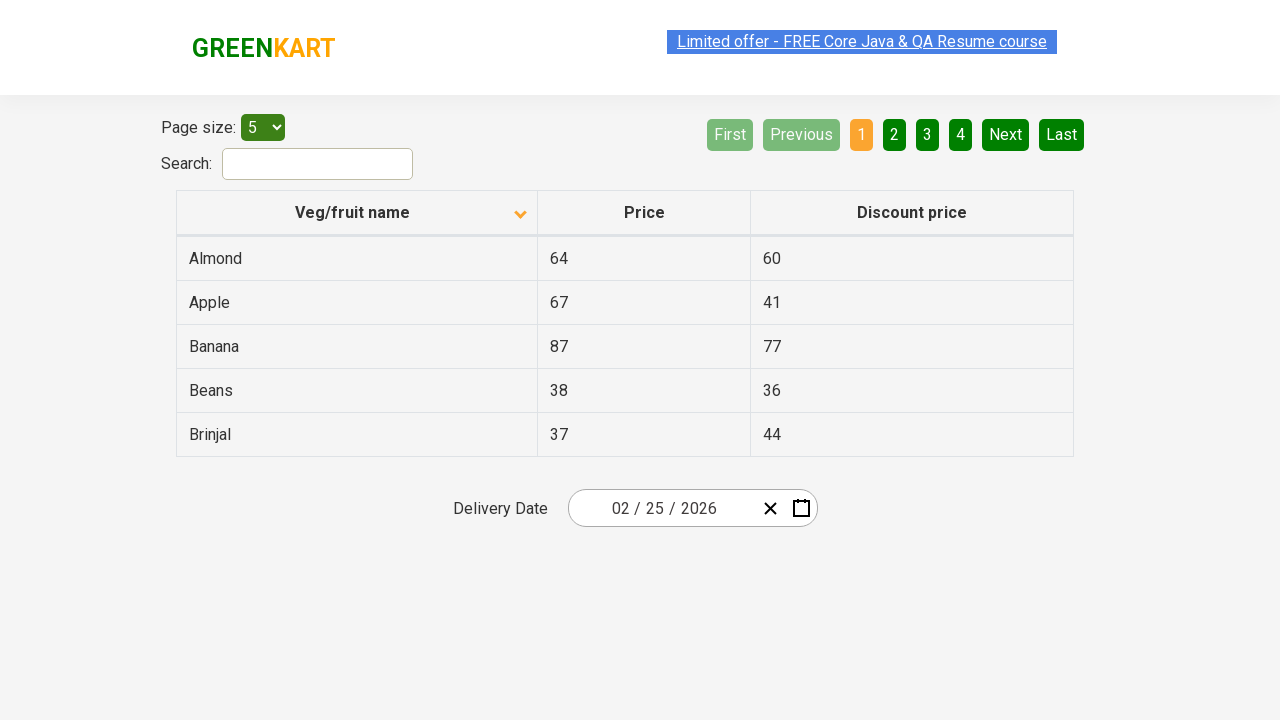

Waited for table sorting to complete
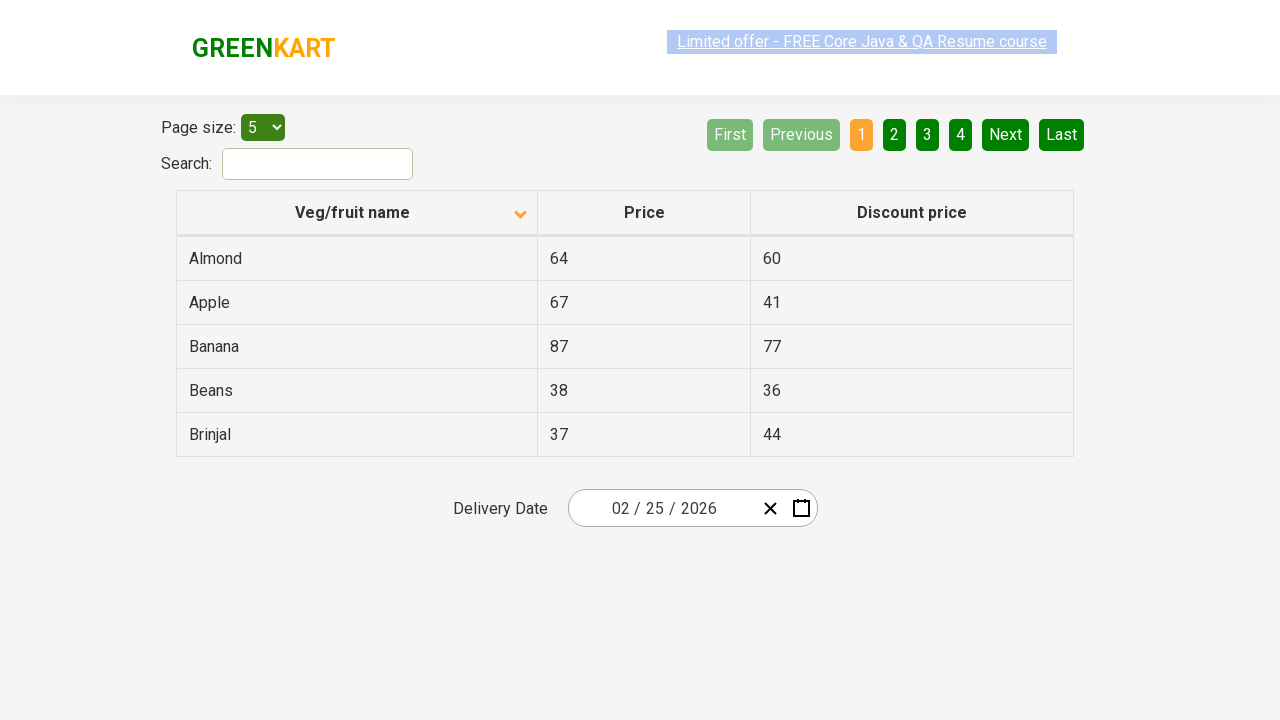

Retrieved all items from first column
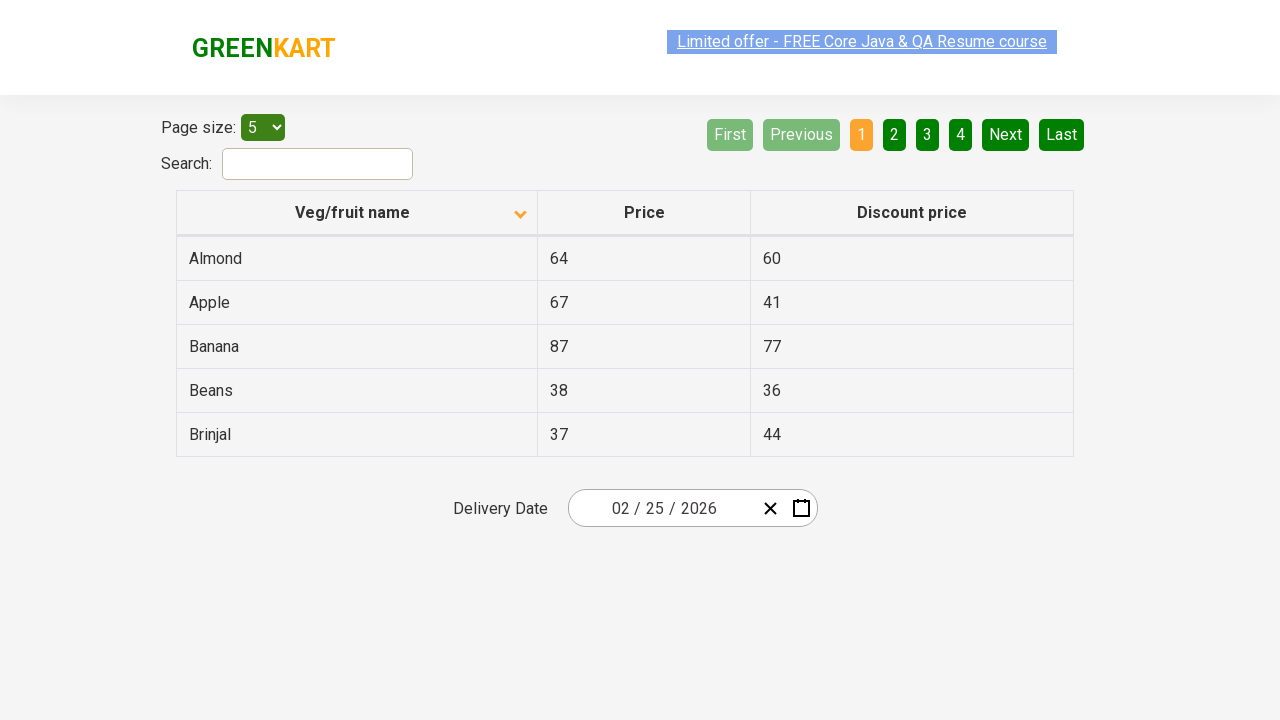

Extracted text content from 5 column items
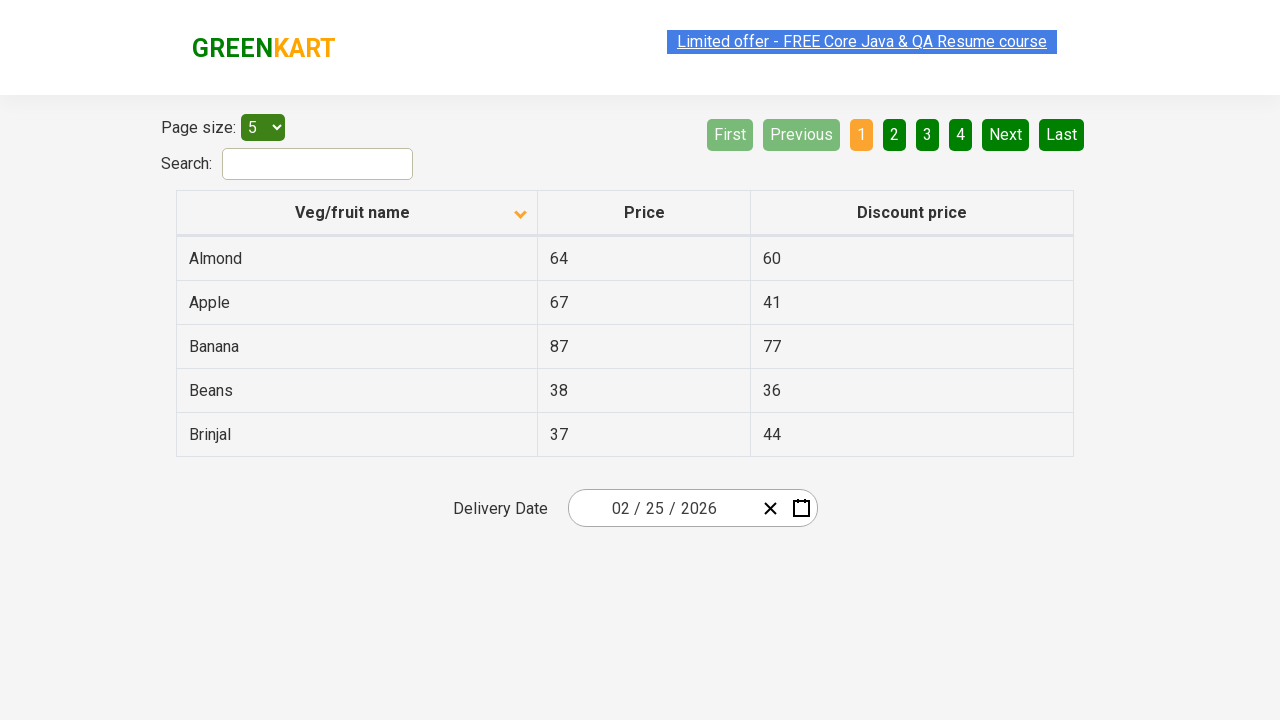

Created sorted reference list of column values
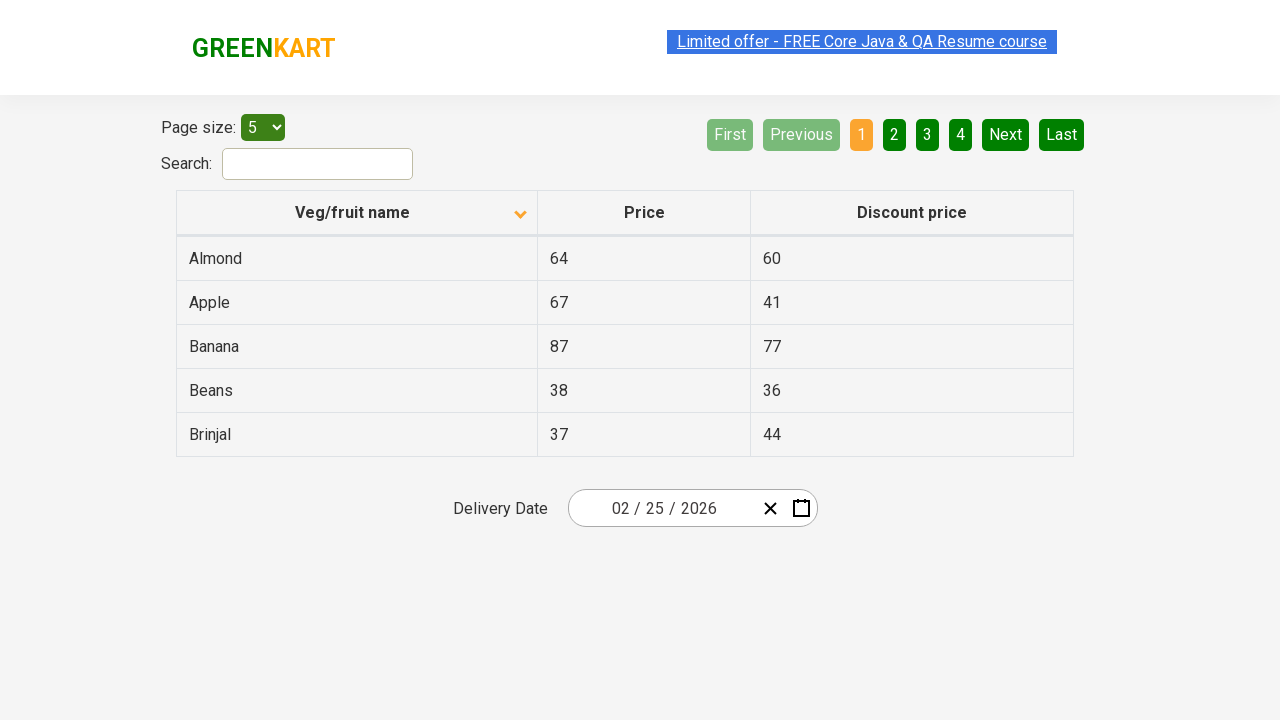

Verified table is sorted correctly - assertion passed
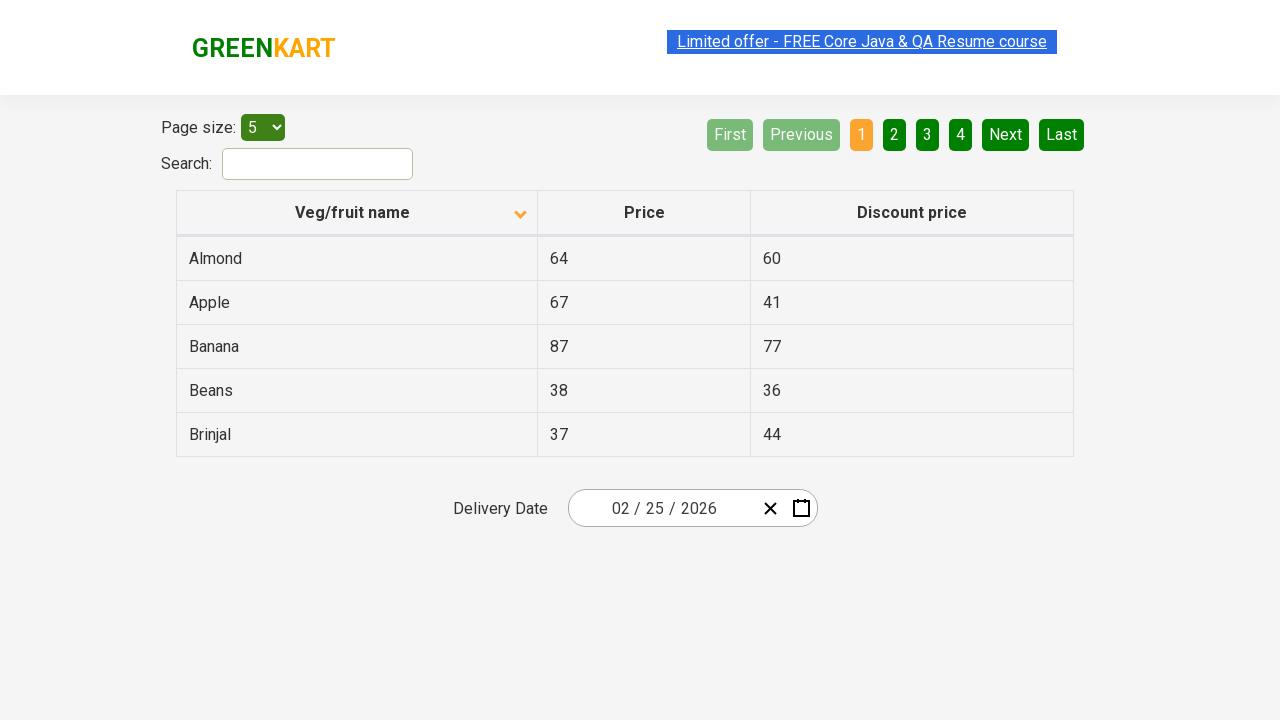

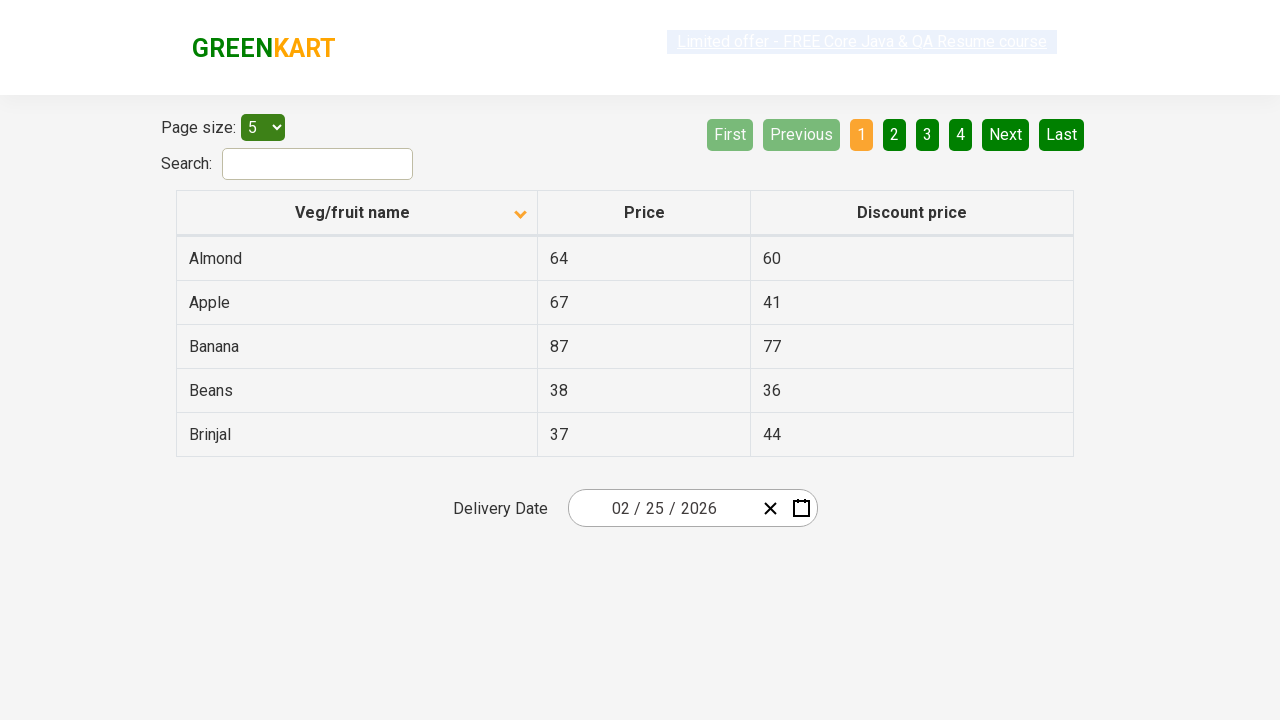